Tests the DemoQA Elements Text Box form by navigating to Elements section, filling username and email fields, submitting with invalid email, then correcting the email.

Starting URL: https://demoqa.com

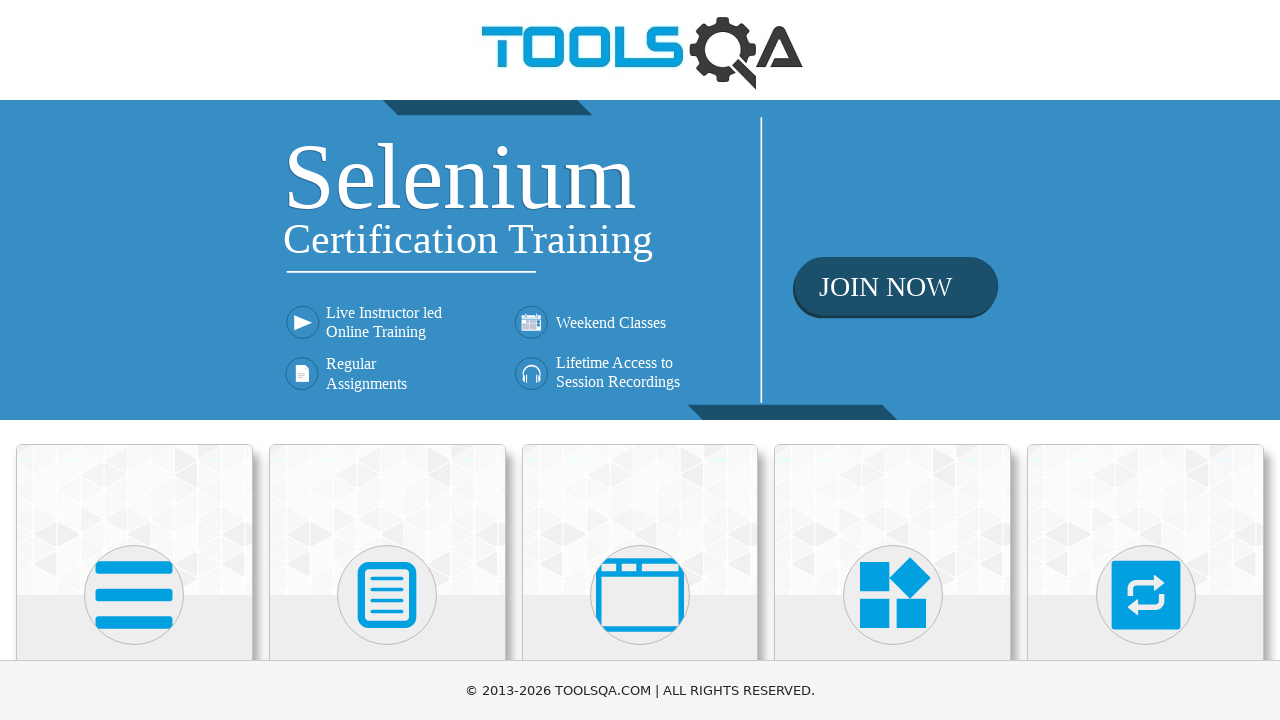

Clicked on Elements menu at (134, 360) on xpath=//h5[normalize-space()='Elements']
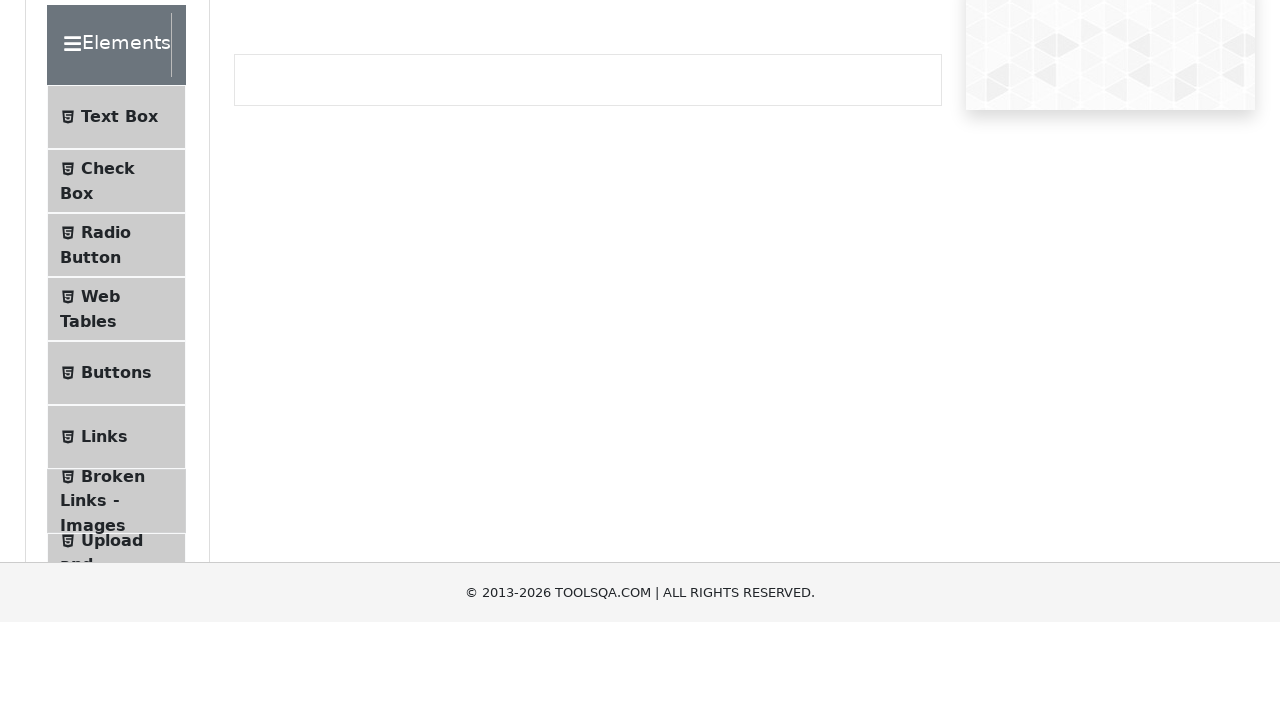

Clicked on Text Box submenu at (116, 261) on #item-0
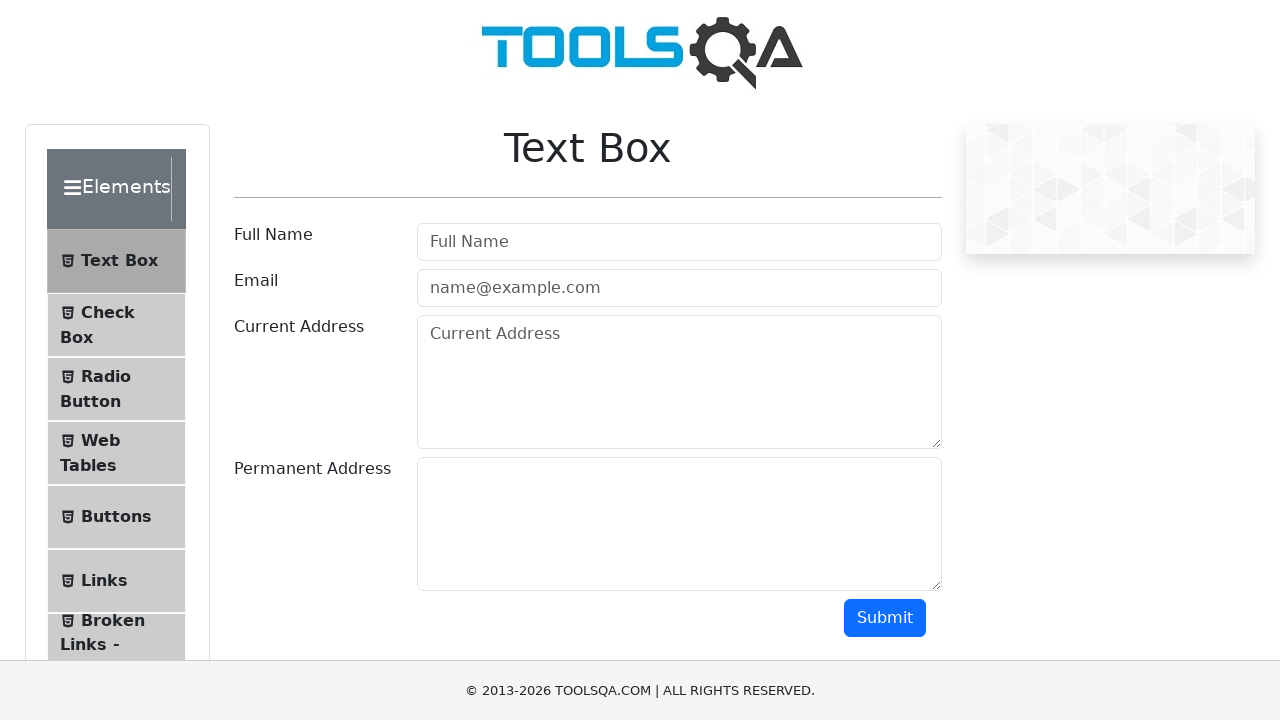

Filled username field with 'WindowsUser' on #userName
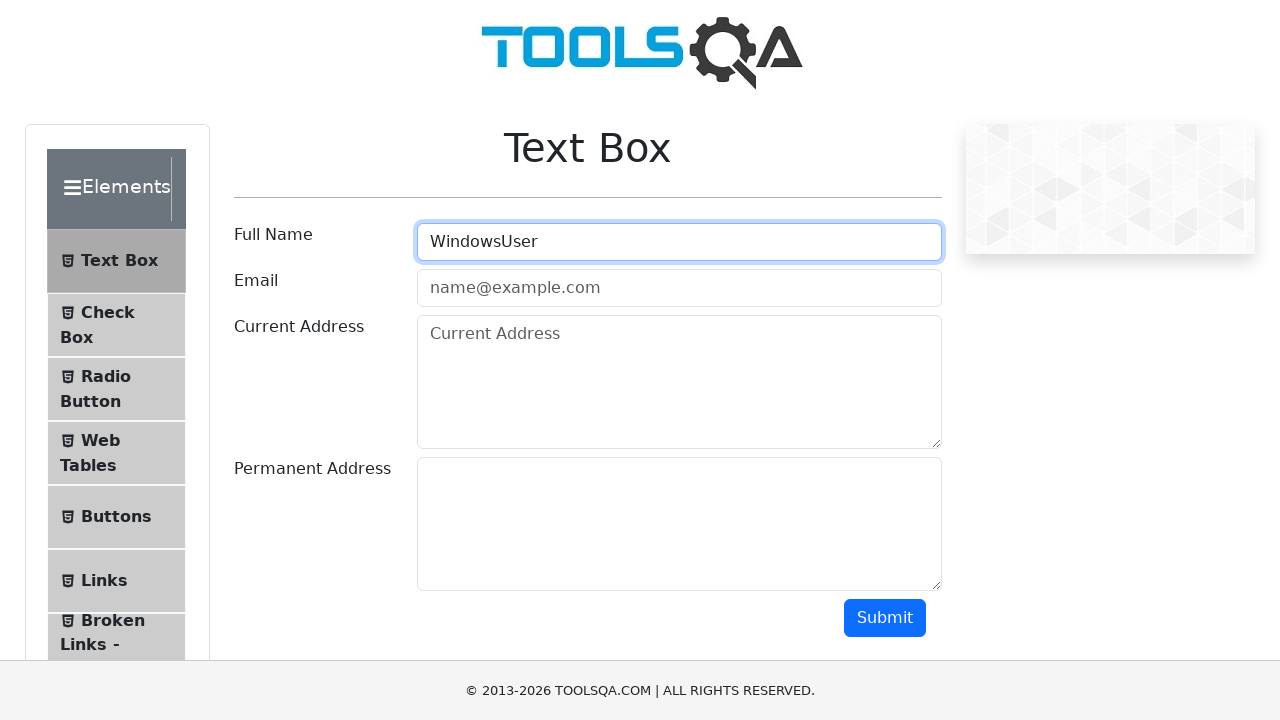

Filled email field with invalid email 'bademail' on #userEmail
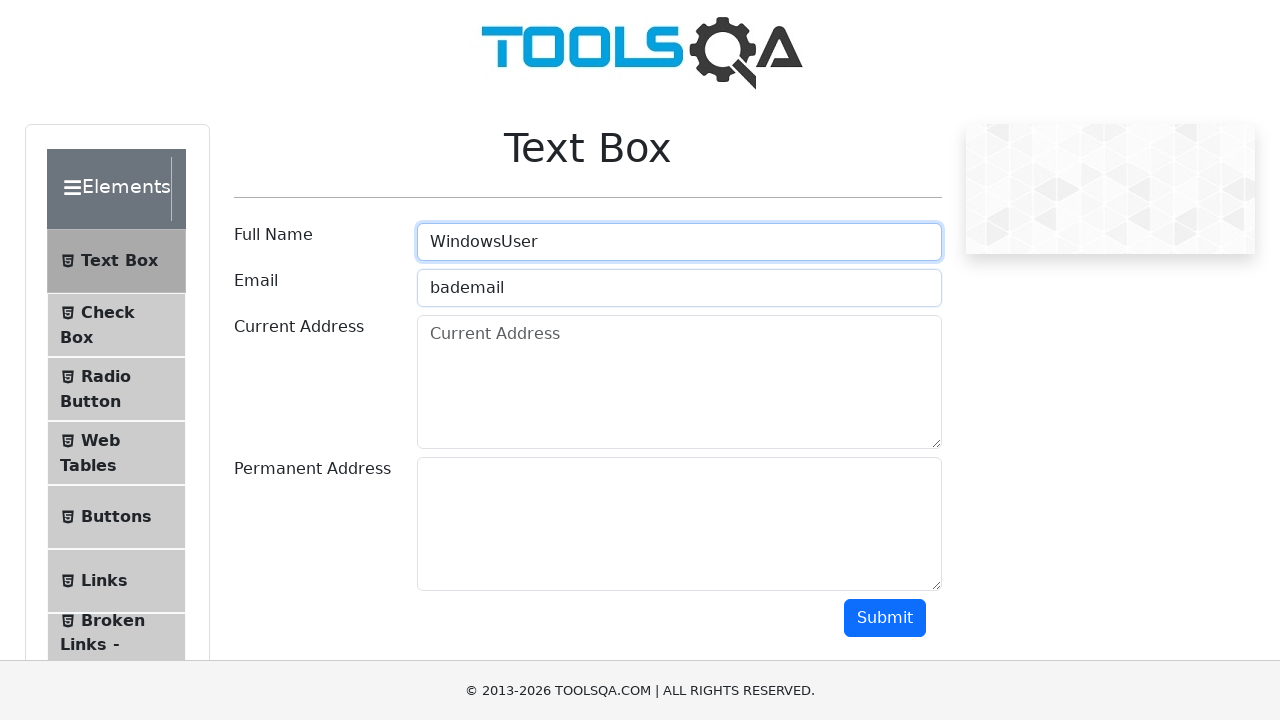

Clicked submit button with invalid email at (885, 618) on #submit
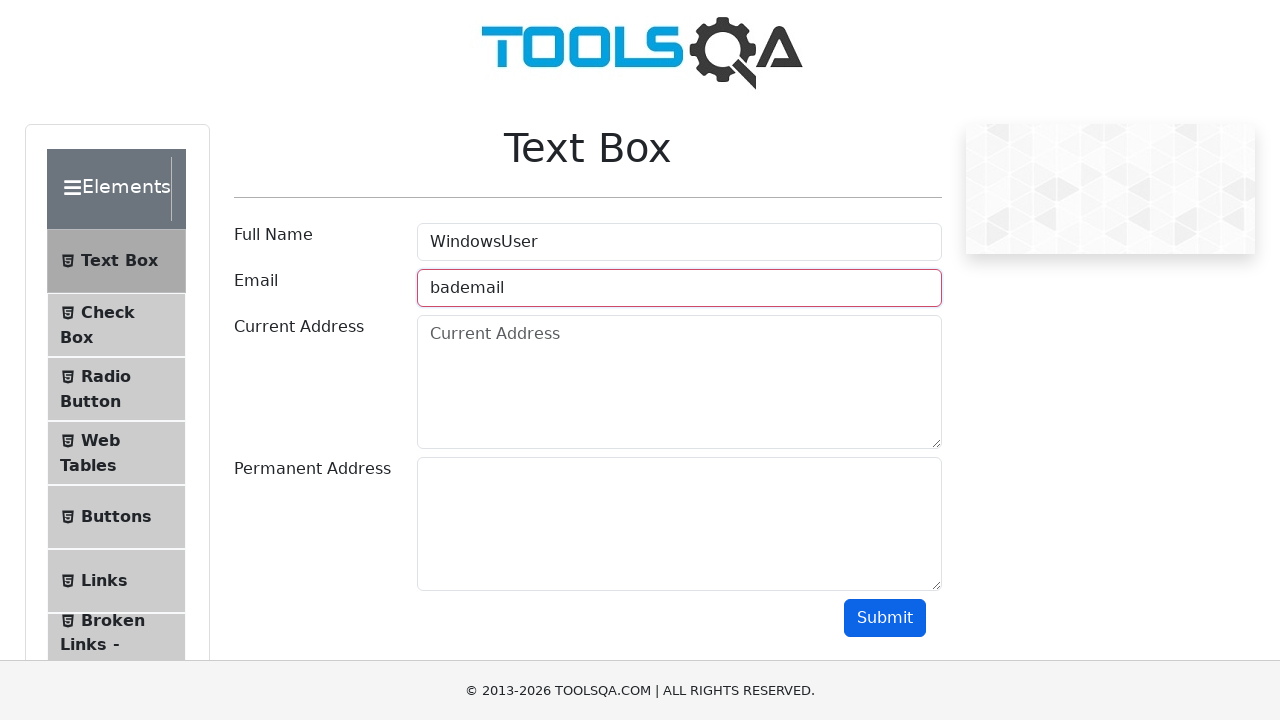

Cleared email field on #userEmail
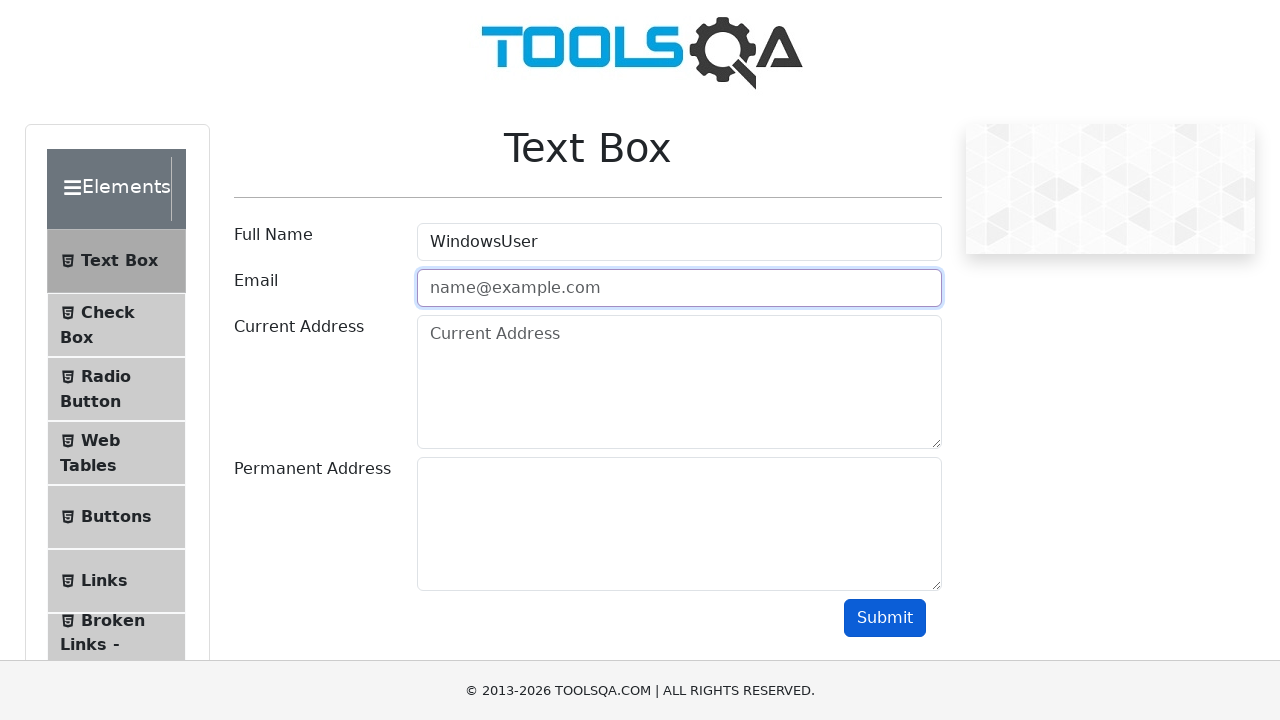

Filled email field with valid email 'windows@demo.net' on #userEmail
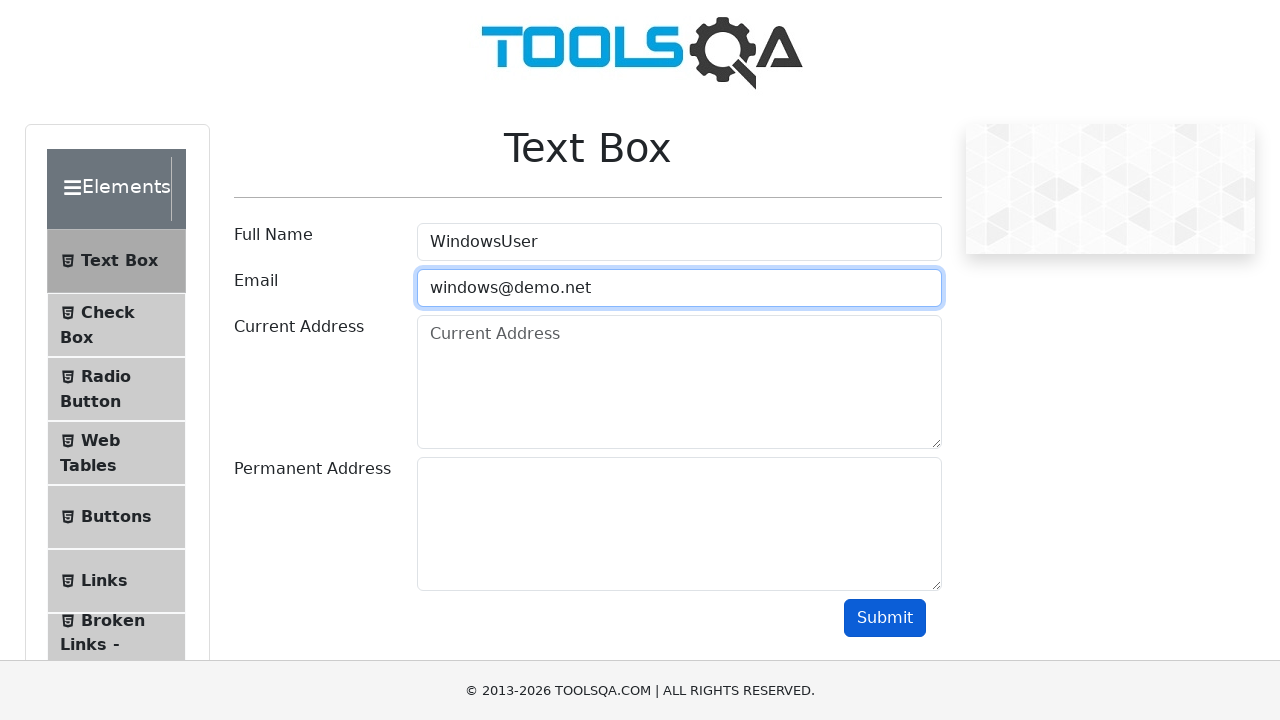

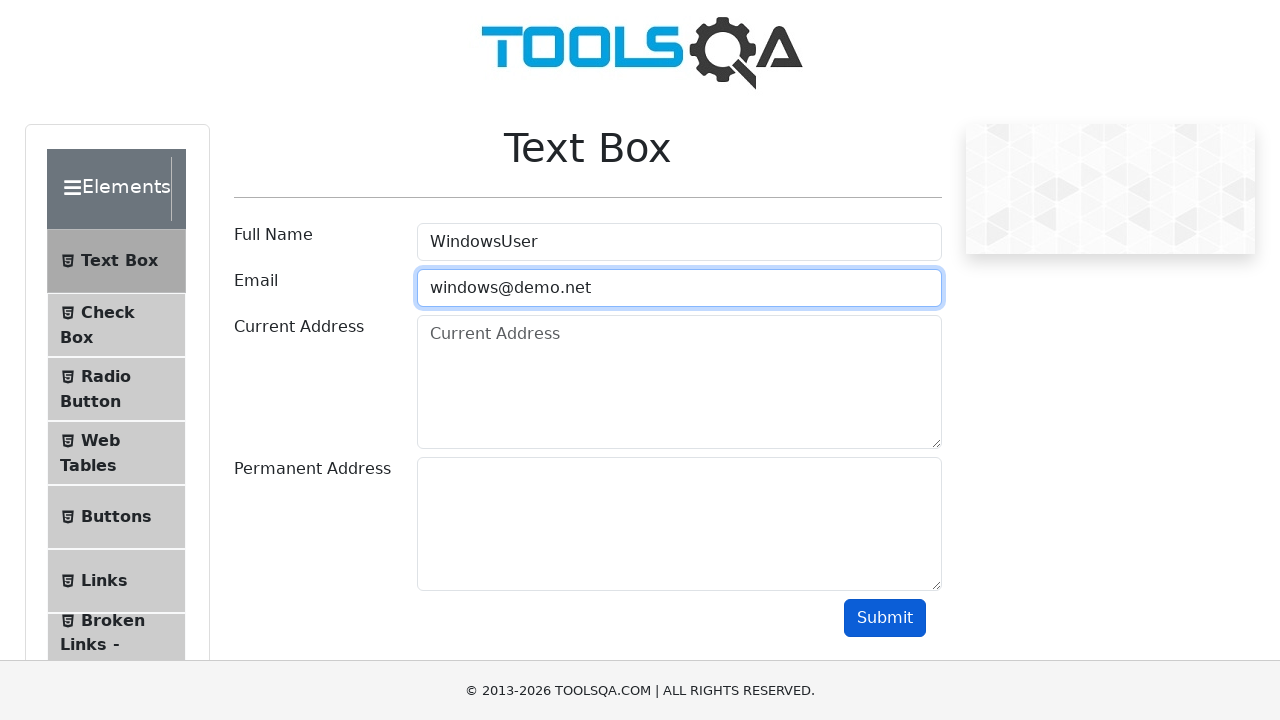